Tests jQuery UI custom dropdown by selecting different numeric options from the dropdown menu

Starting URL: https://jqueryui.com/resources/demos/selectmenu/default.html

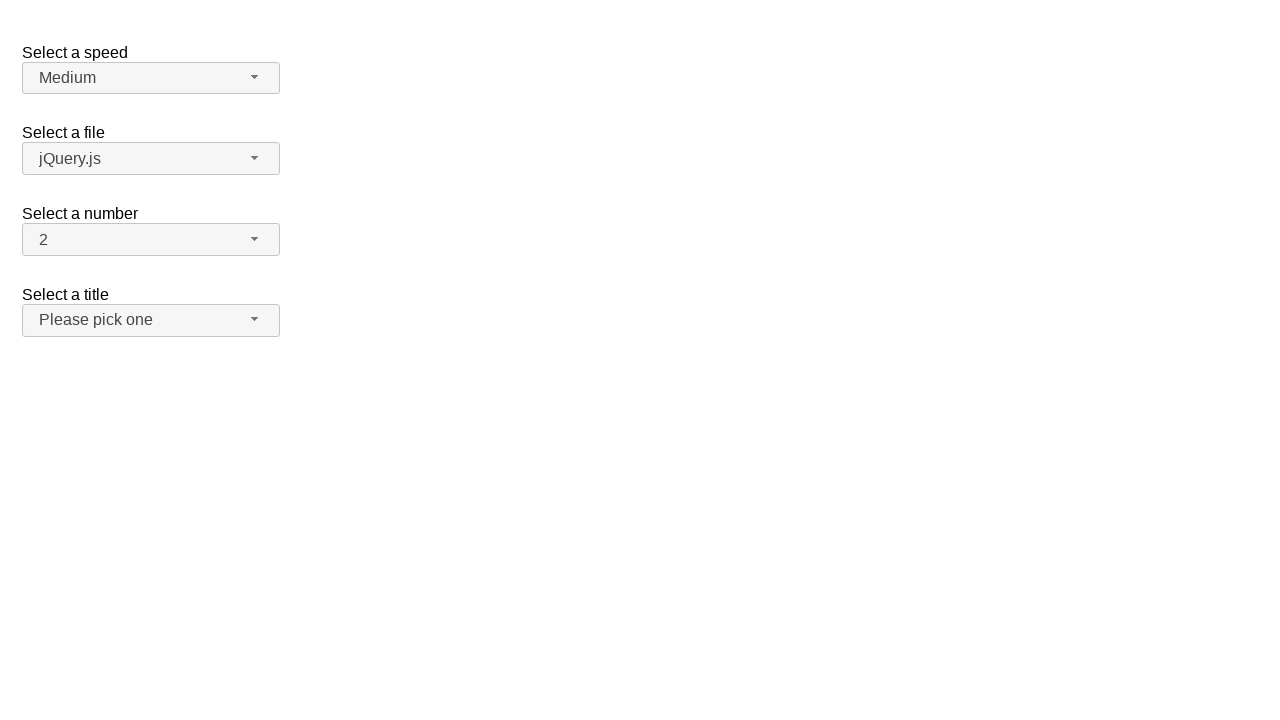

Clicked number dropdown button to open menu at (151, 240) on xpath=//span[@id='number-button']
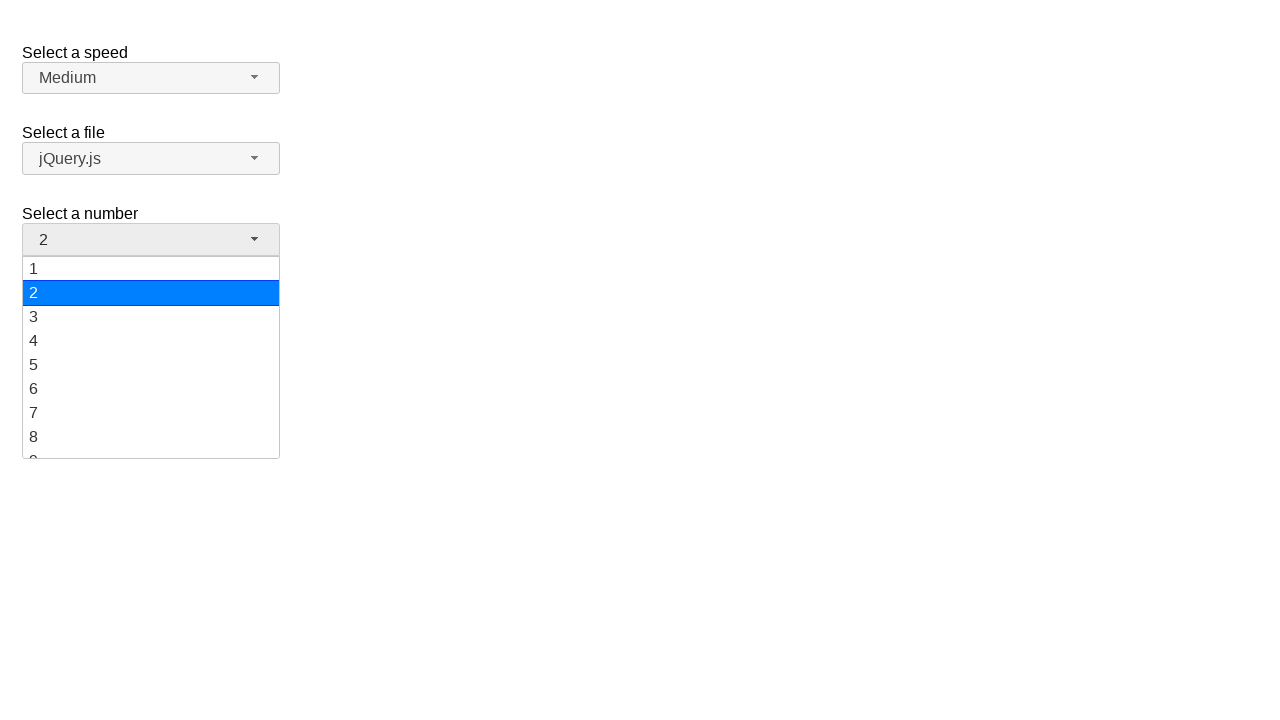

Waited for number dropdown menu to load
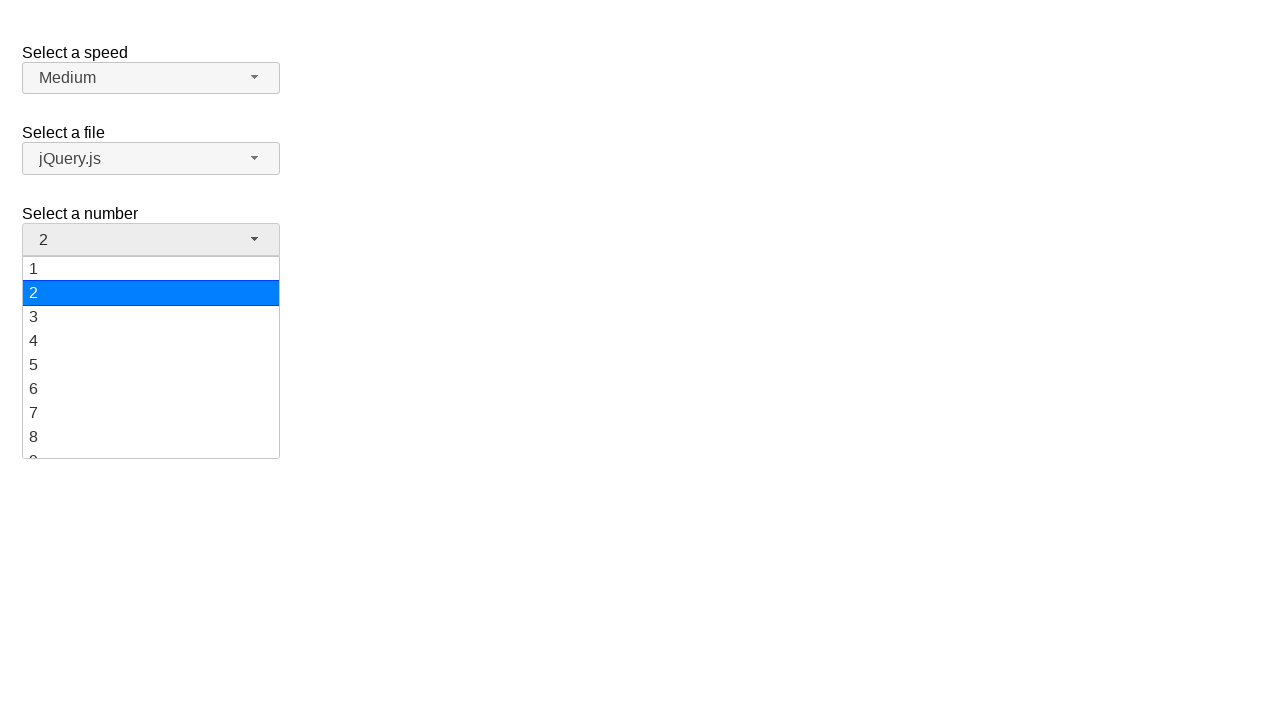

Selected option '5' from number dropdown at (151, 365) on xpath=//ul[@id='number-menu']//div[text()='5']
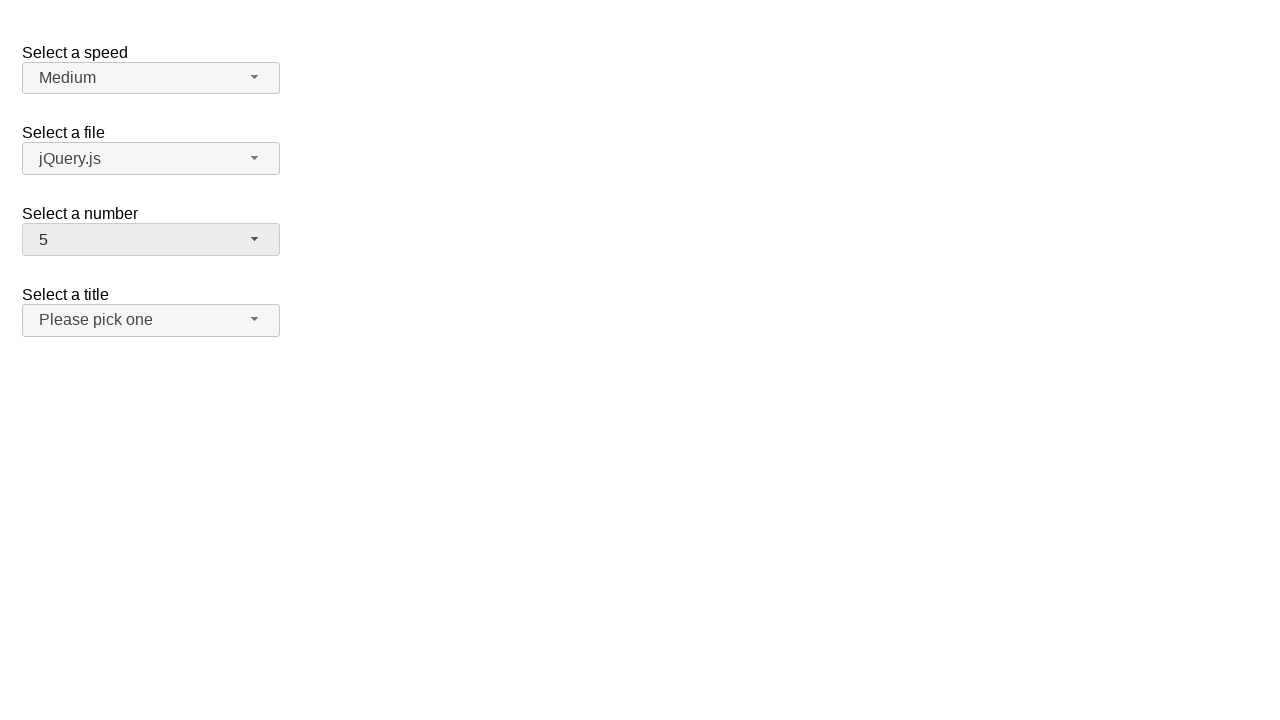

Clicked number dropdown button to open menu again at (151, 240) on xpath=//span[@id='number-button']
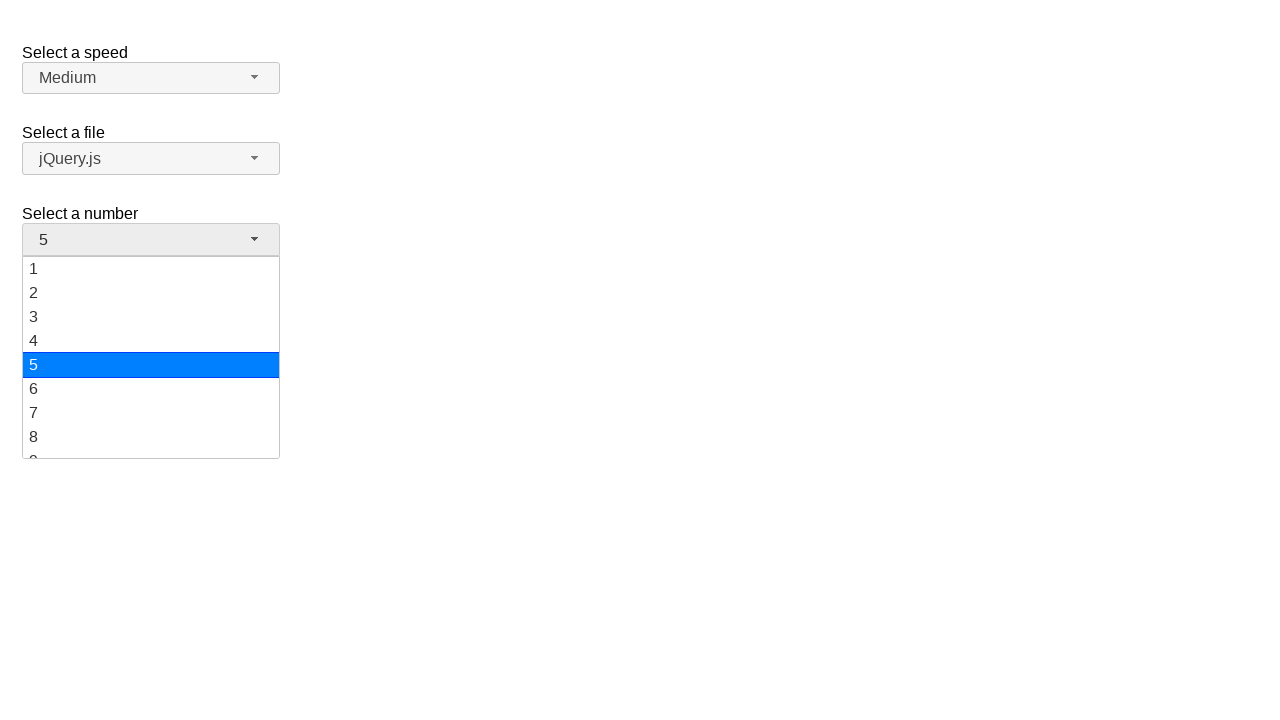

Waited for option '15' to be available in dropdown menu
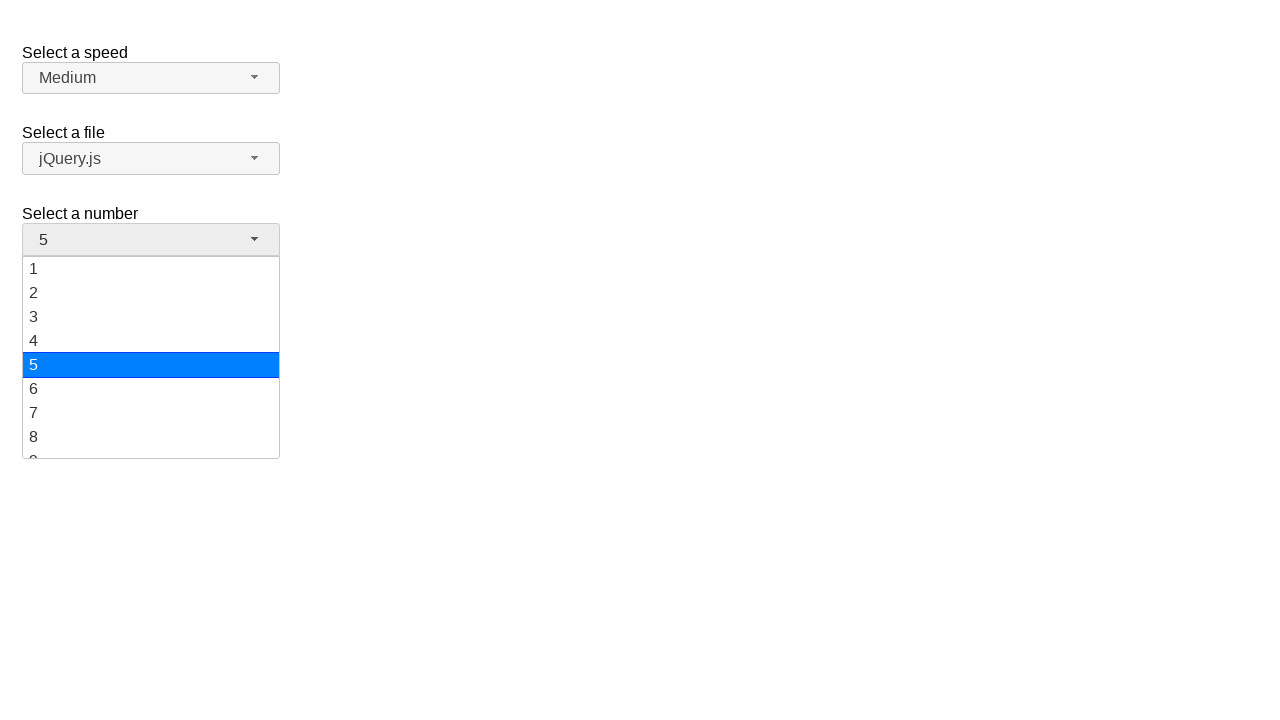

Selected option '15' from number dropdown at (151, 357) on xpath=//div[@id='ui-id-15' and text()='15']
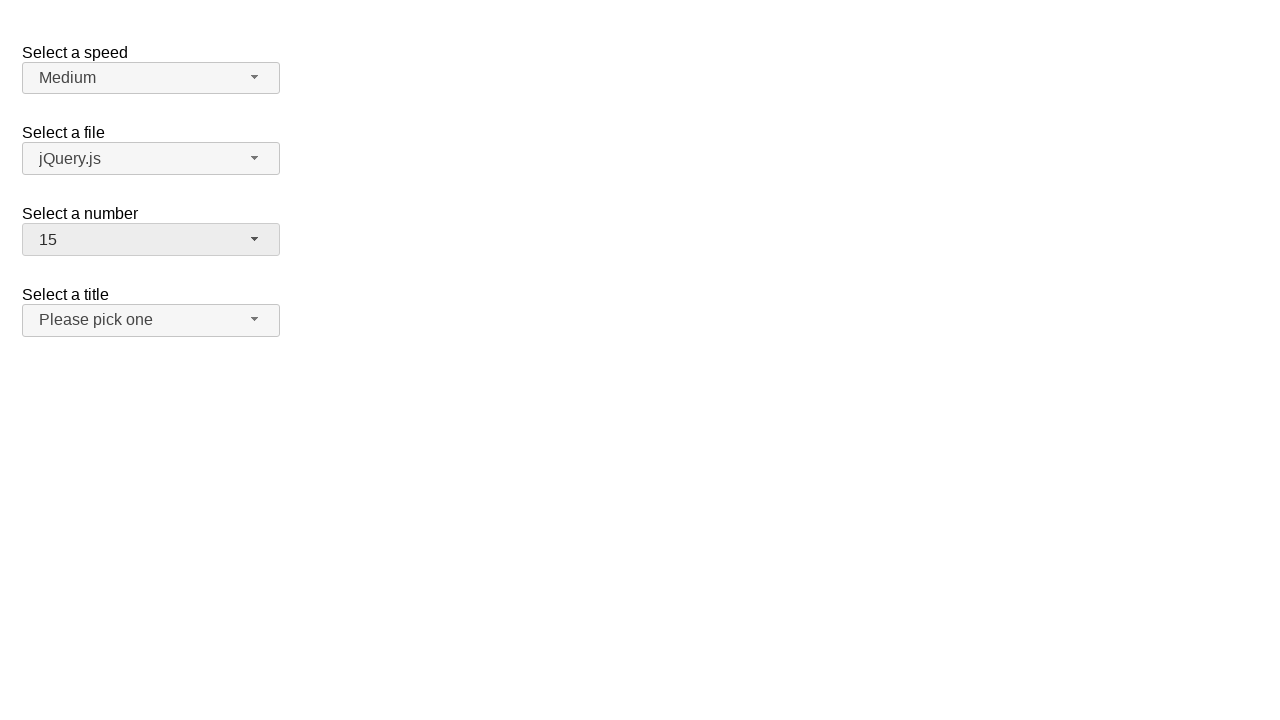

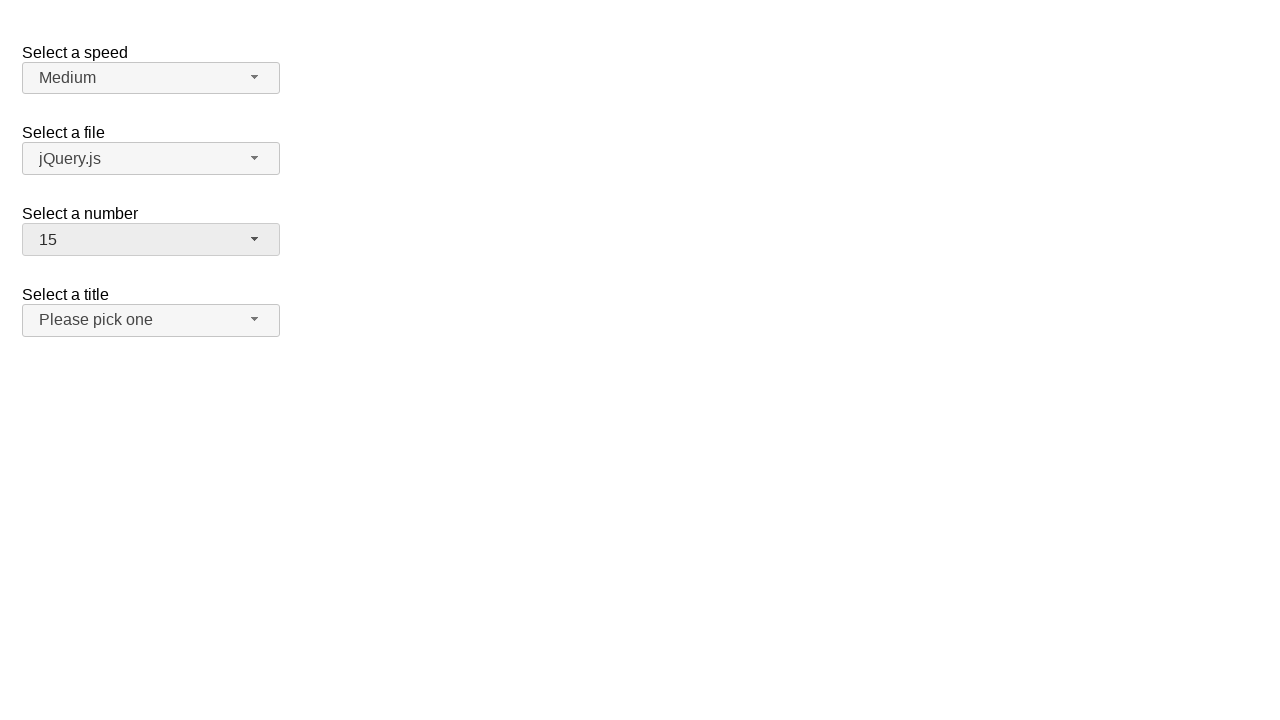